Tests dynamic button interaction by clicking a series of buttons that appear sequentially (Start -> Button One -> Button Two -> Button Three) and verifies that a success message is displayed after all buttons are clicked.

Starting URL: https://testpages.eviltester.com/styled/dynamic-buttons-simple.html

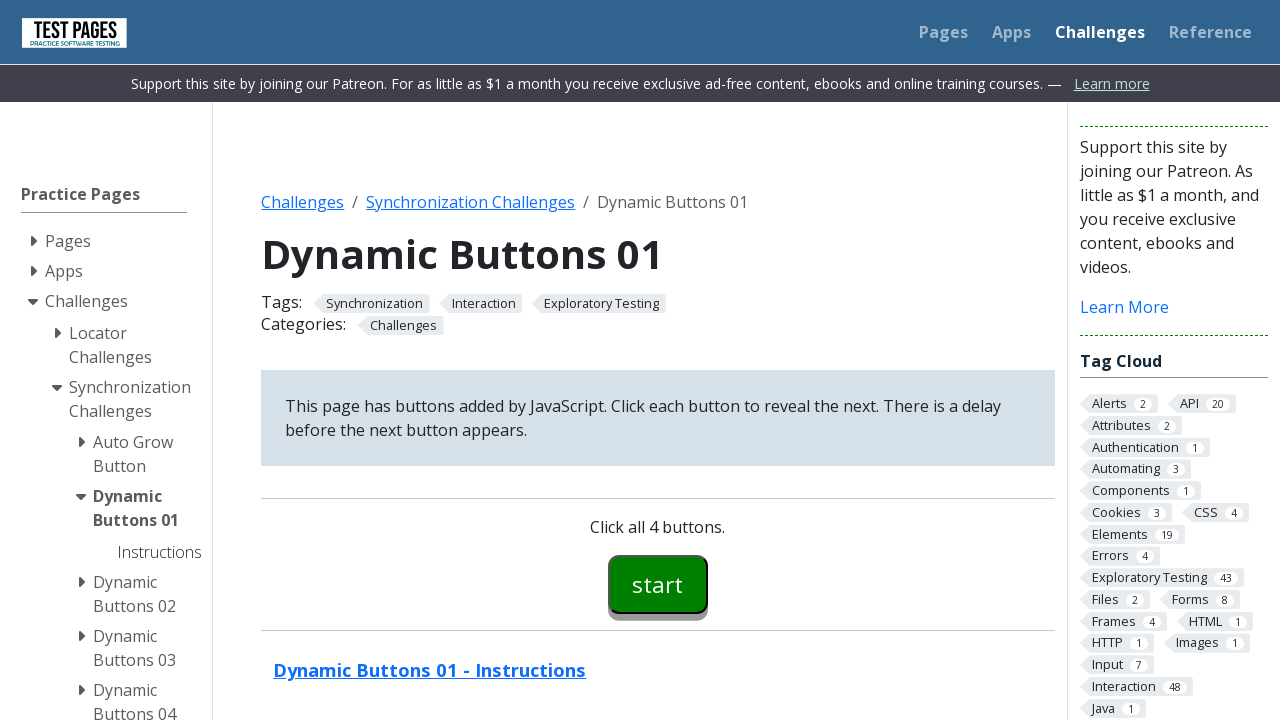

Clicked Start button (#button00) at (658, 584) on #button00
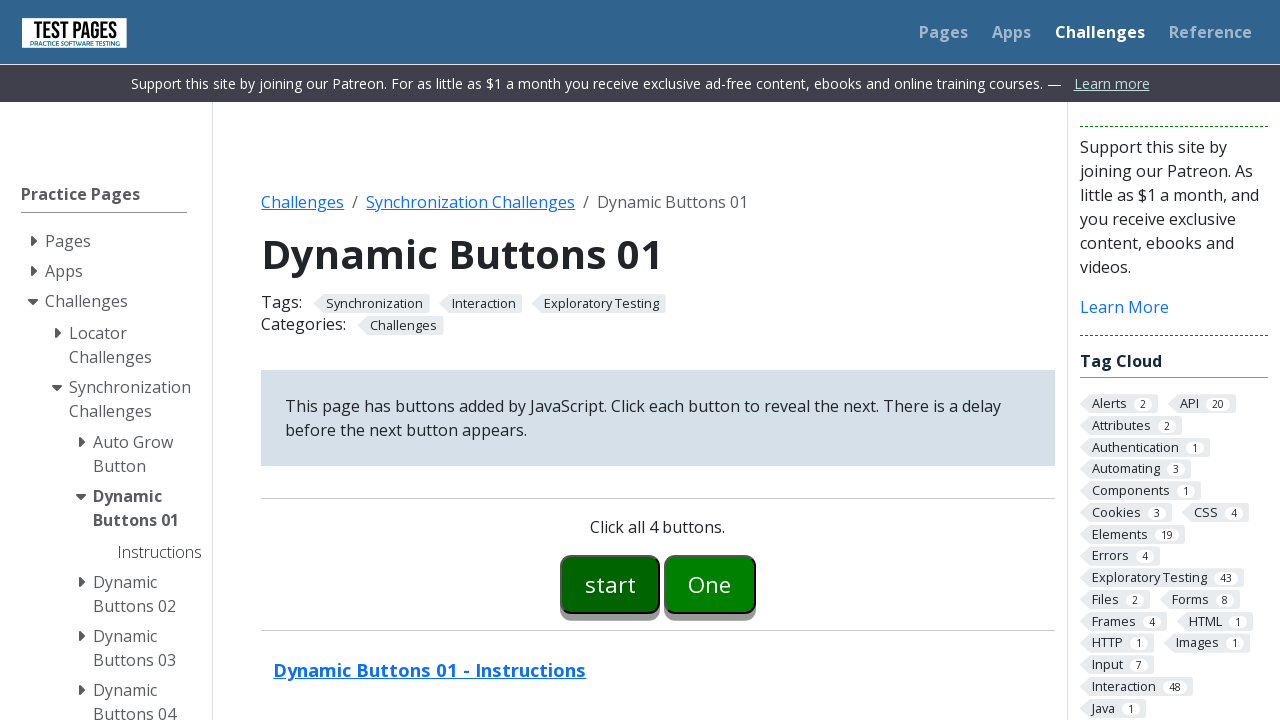

Button One (#button01) appeared and loaded
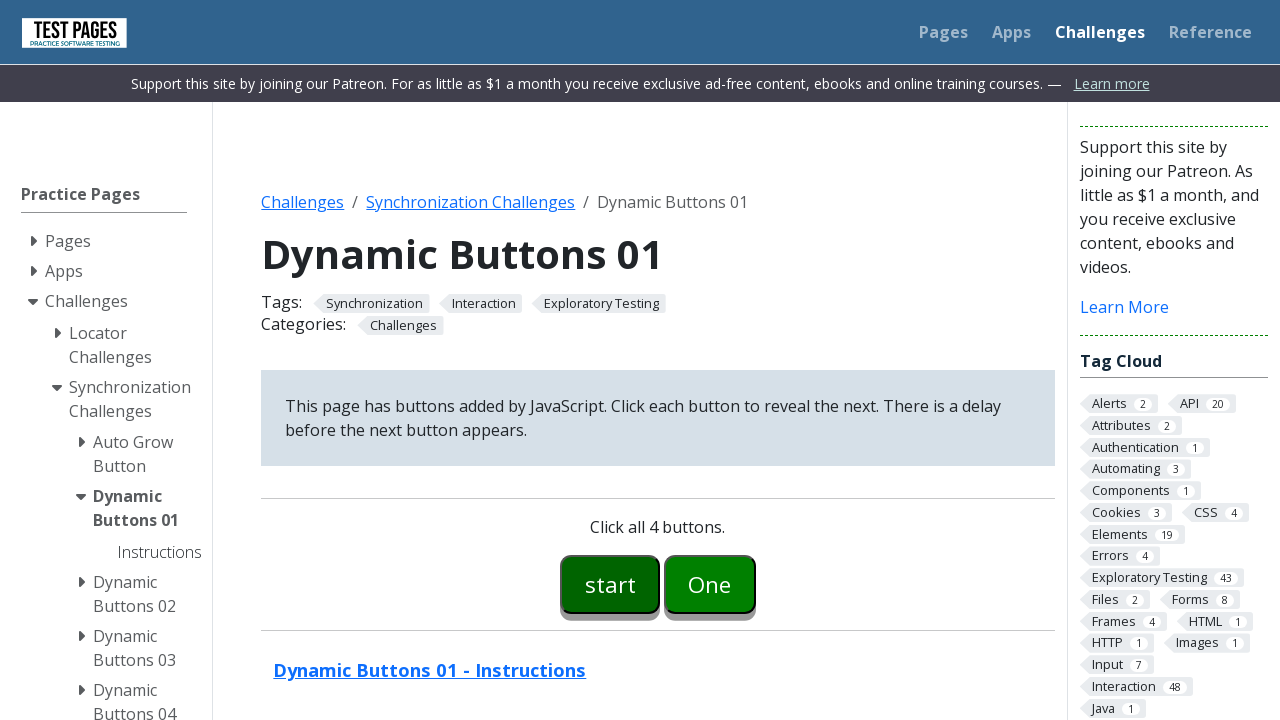

Clicked Button One (#button01) at (710, 584) on #button01
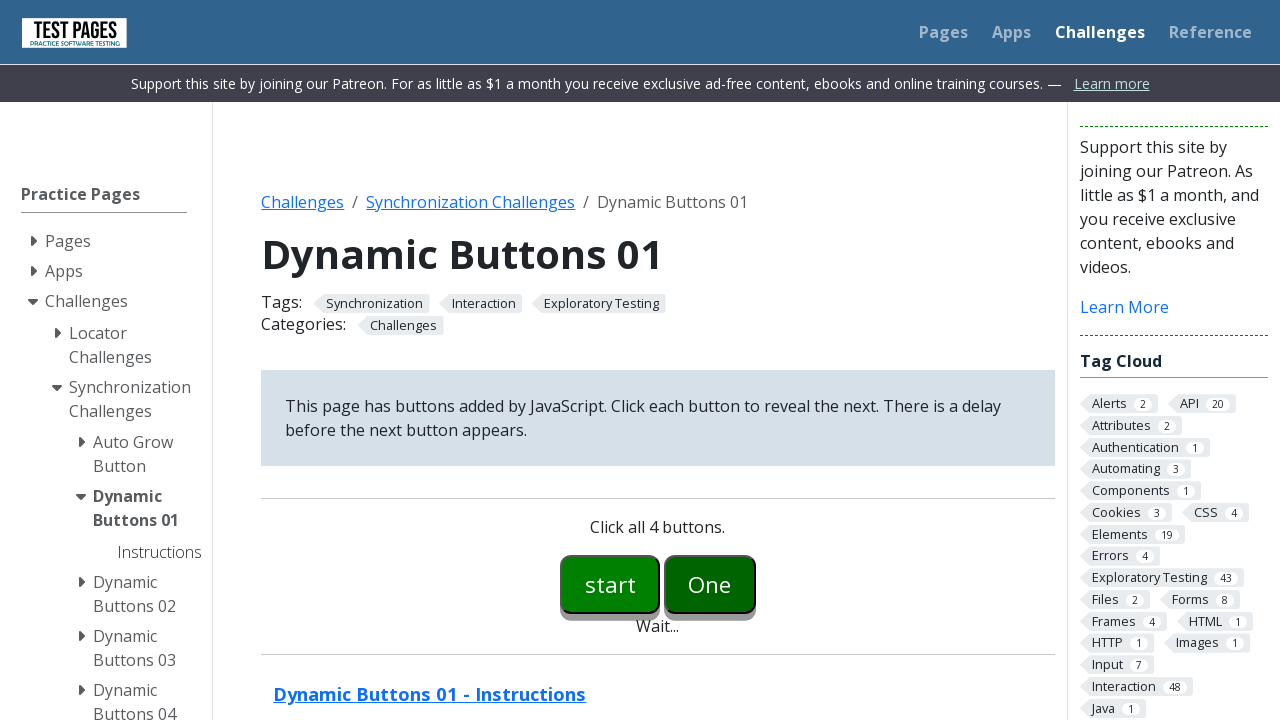

Button Two (#button02) appeared and loaded
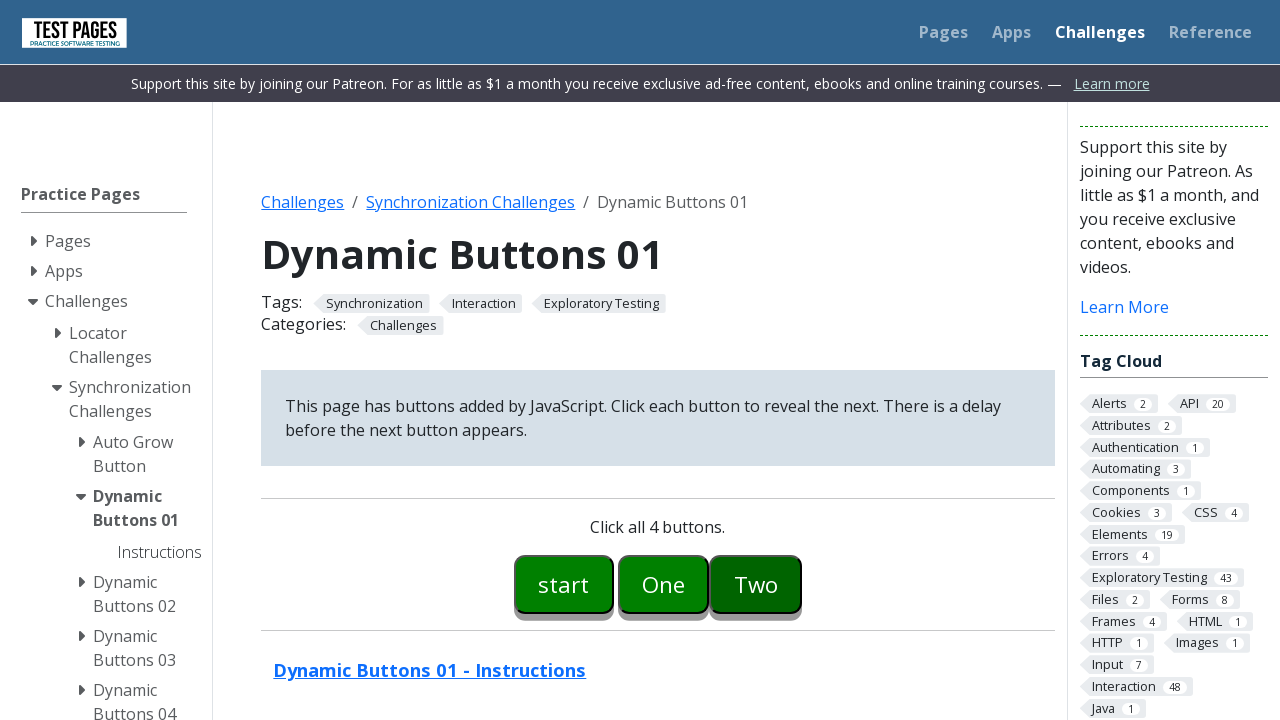

Clicked Button Two (#button02) at (756, 584) on #button02
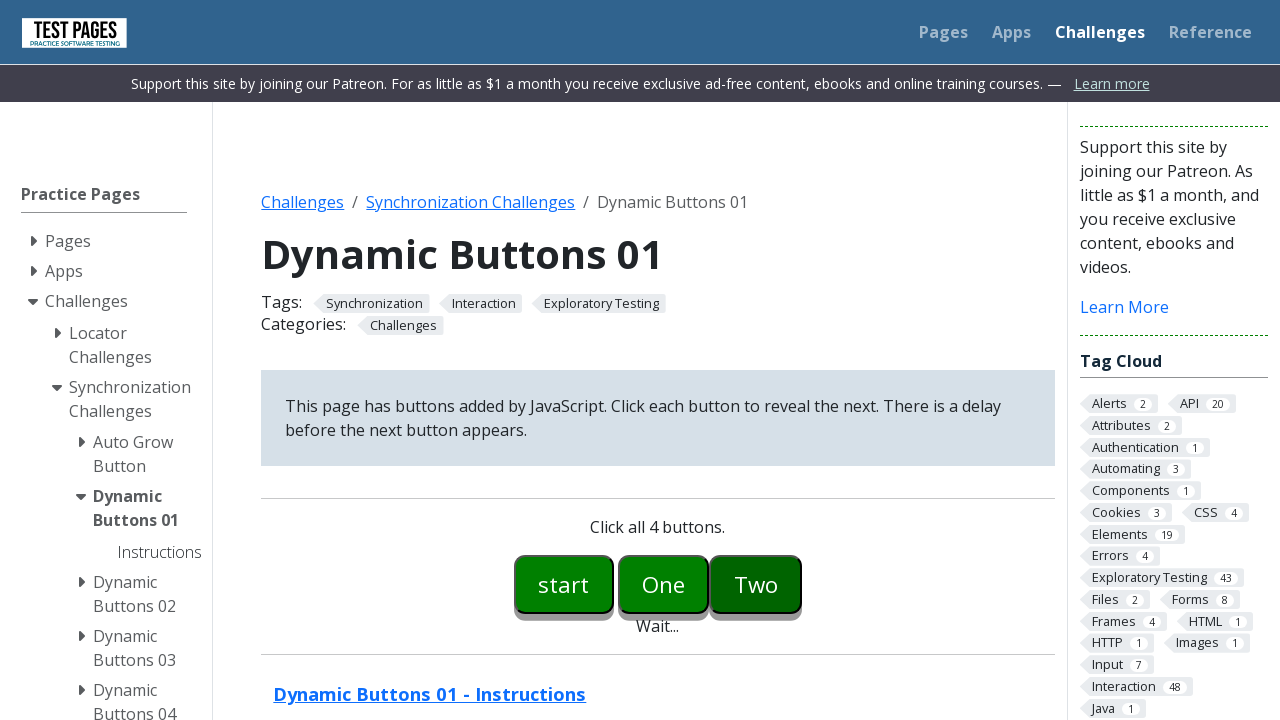

Button Three (#button03) appeared and loaded
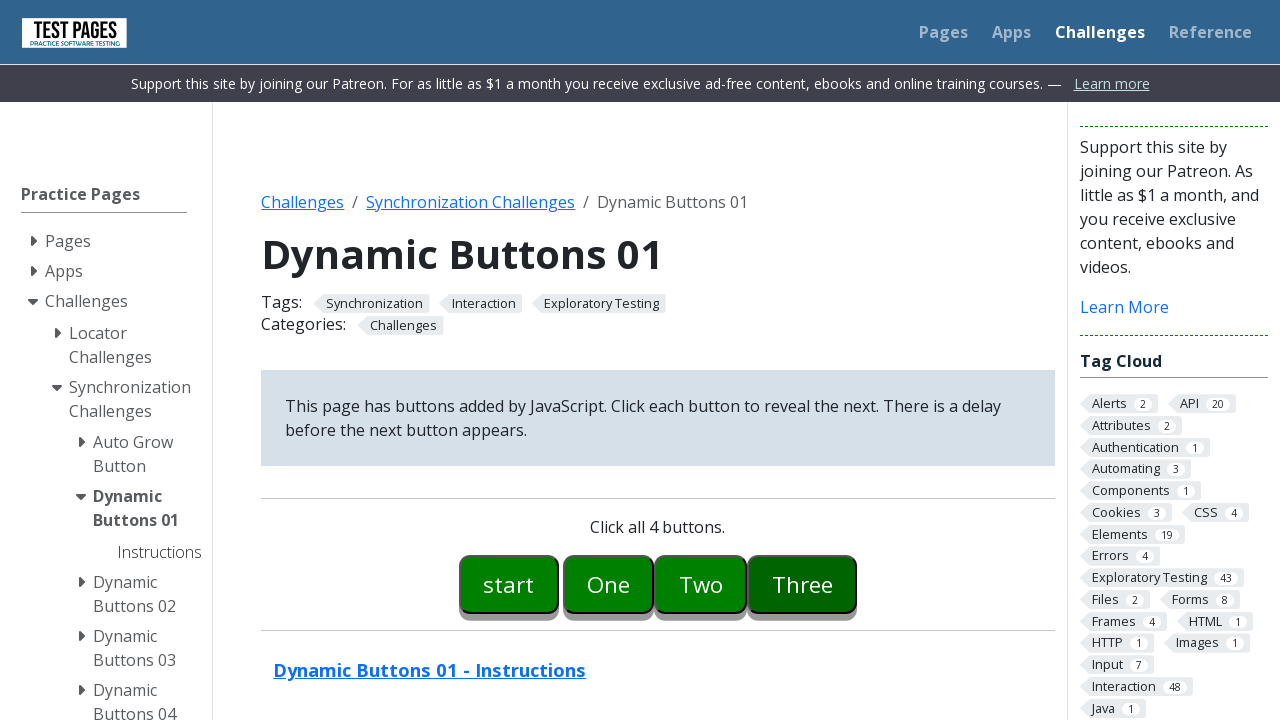

Clicked Button Three (#button03) at (802, 584) on #button03
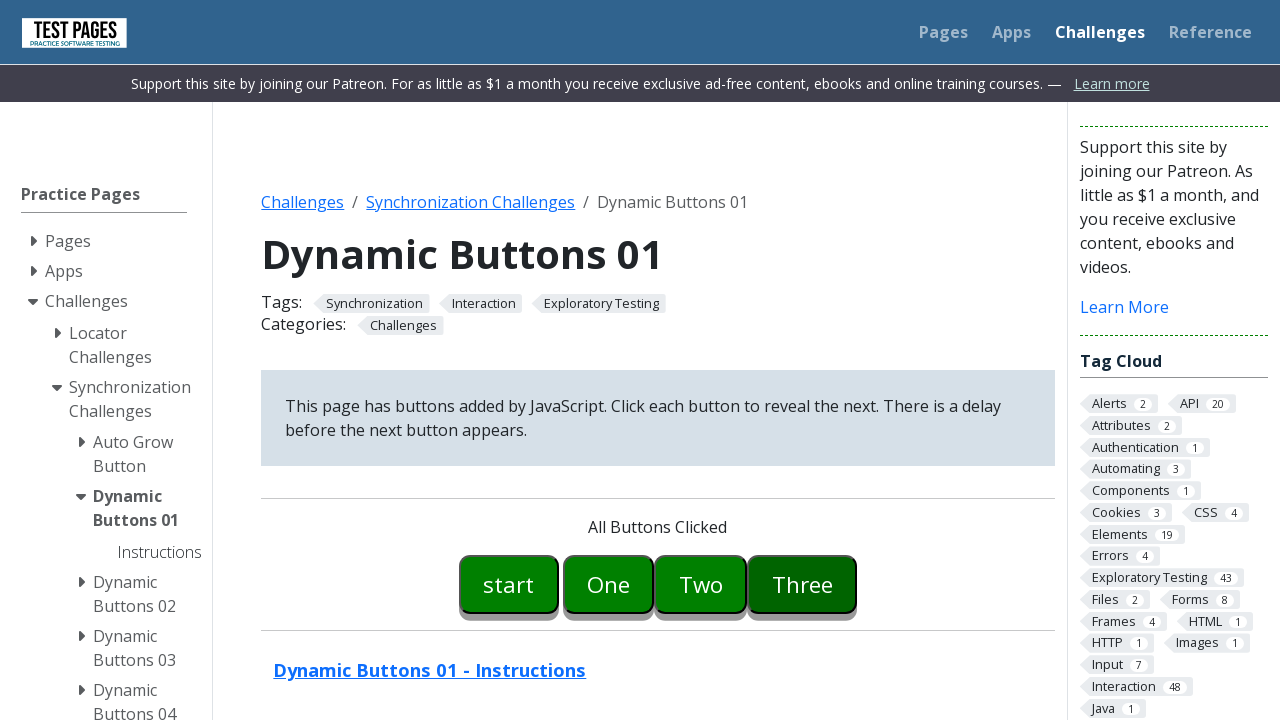

Success message (#buttonmessage) appeared
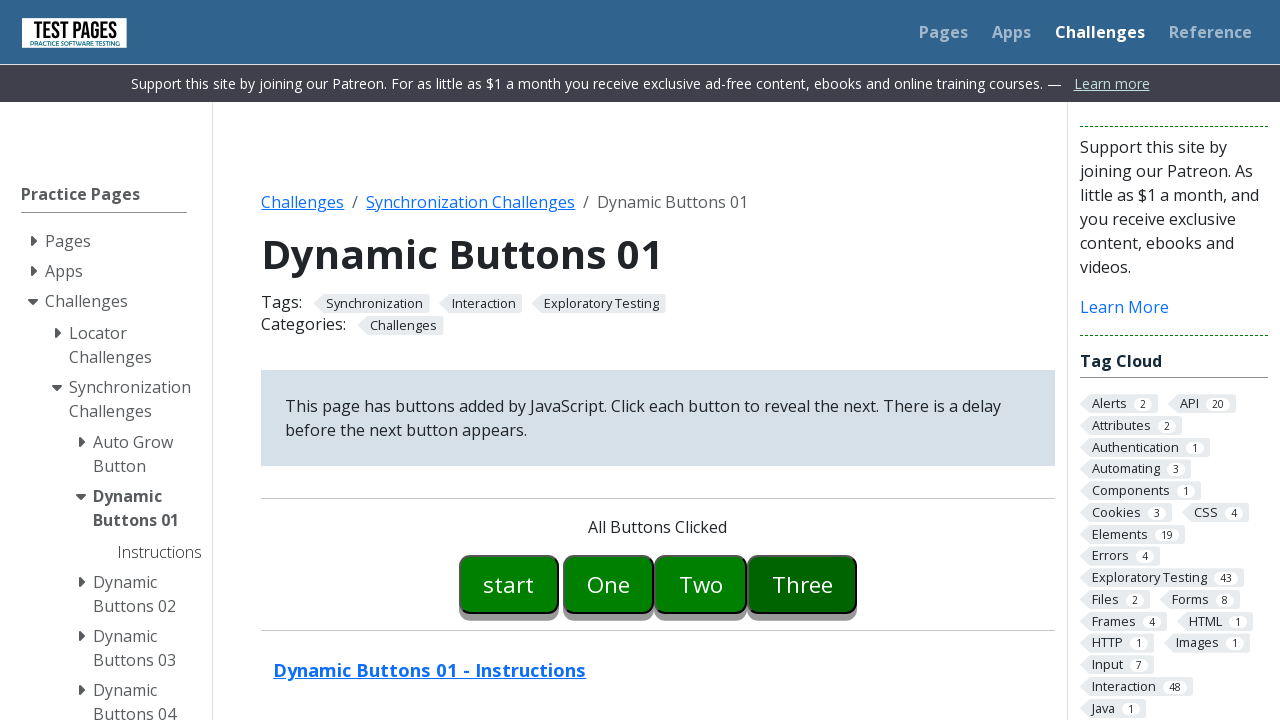

Verified success message is visible
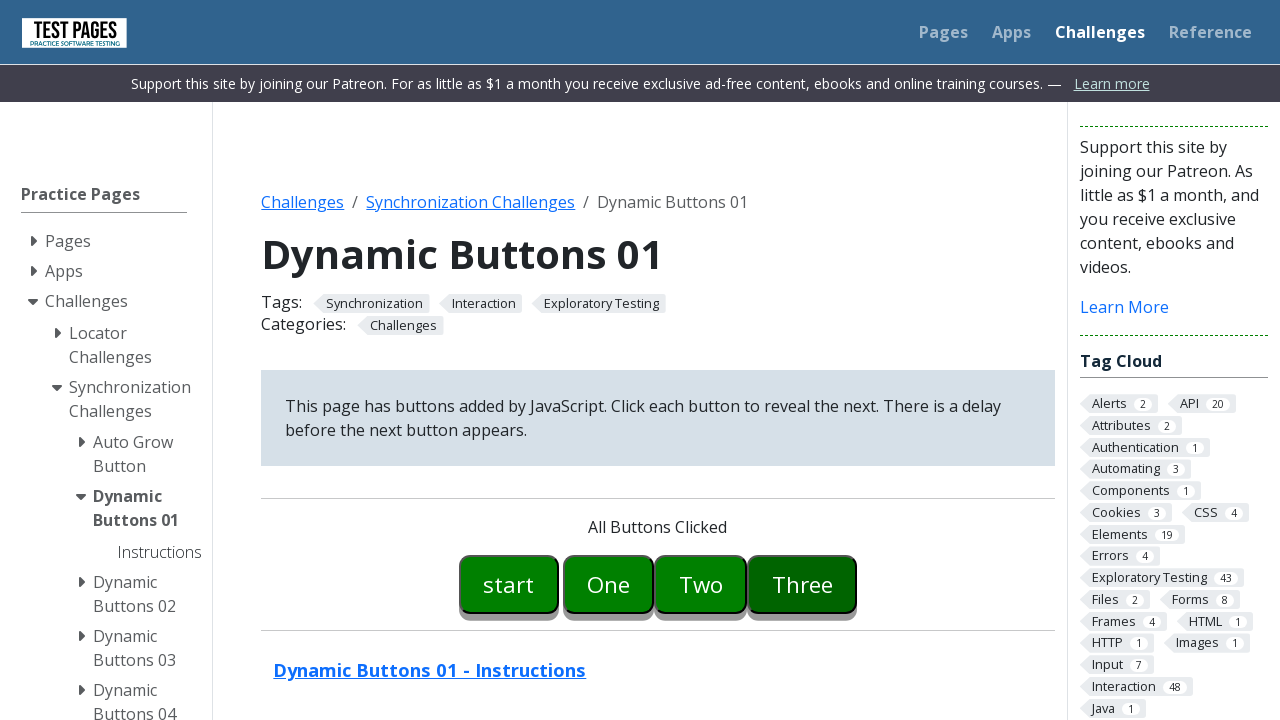

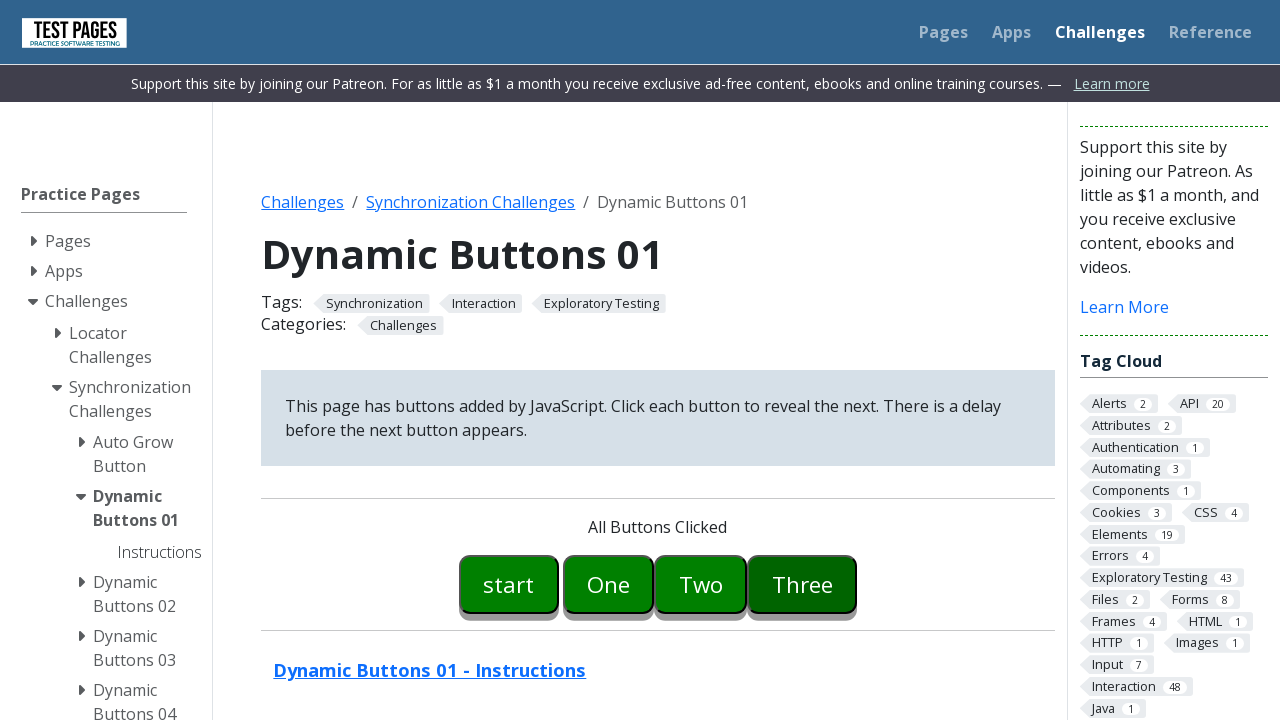